Tests scrolling functionality on a page with a fixed header table by scrolling the main window and then scrolling within a table element

Starting URL: https://www.rahulshettyacademy.com/AutomationPractice/

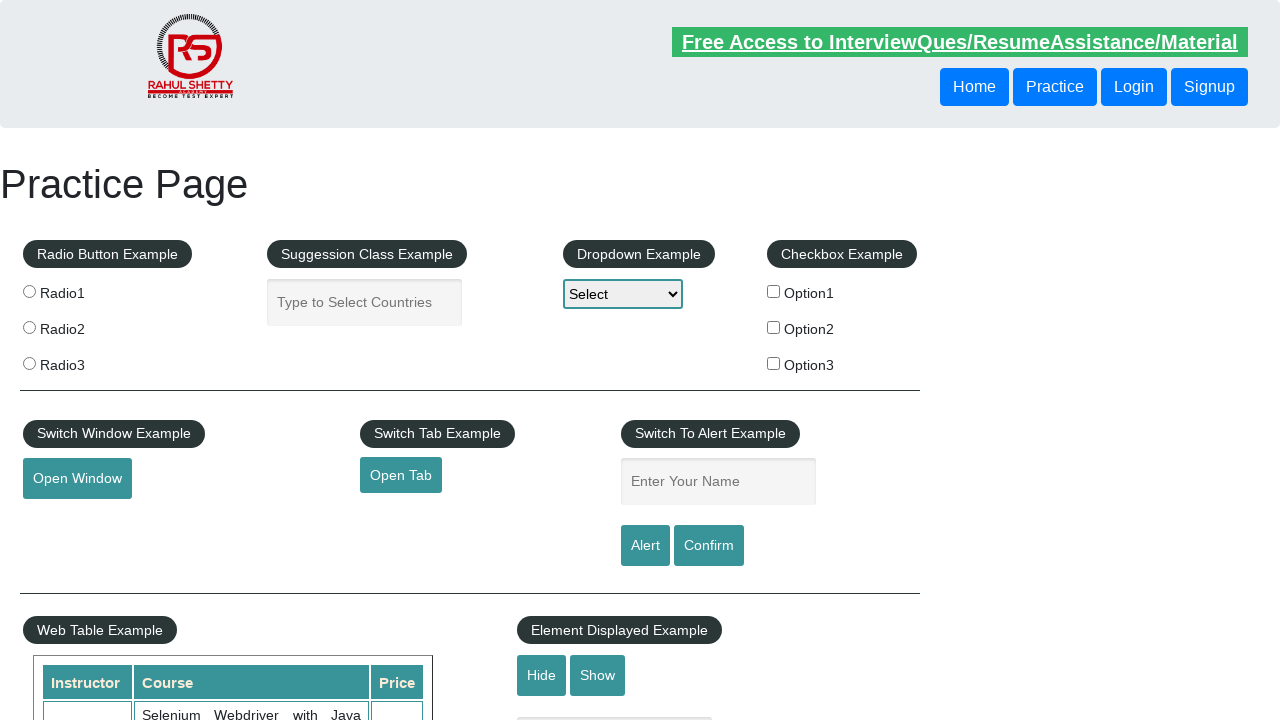

Navigated to Rahul Shetty Academy automation practice page
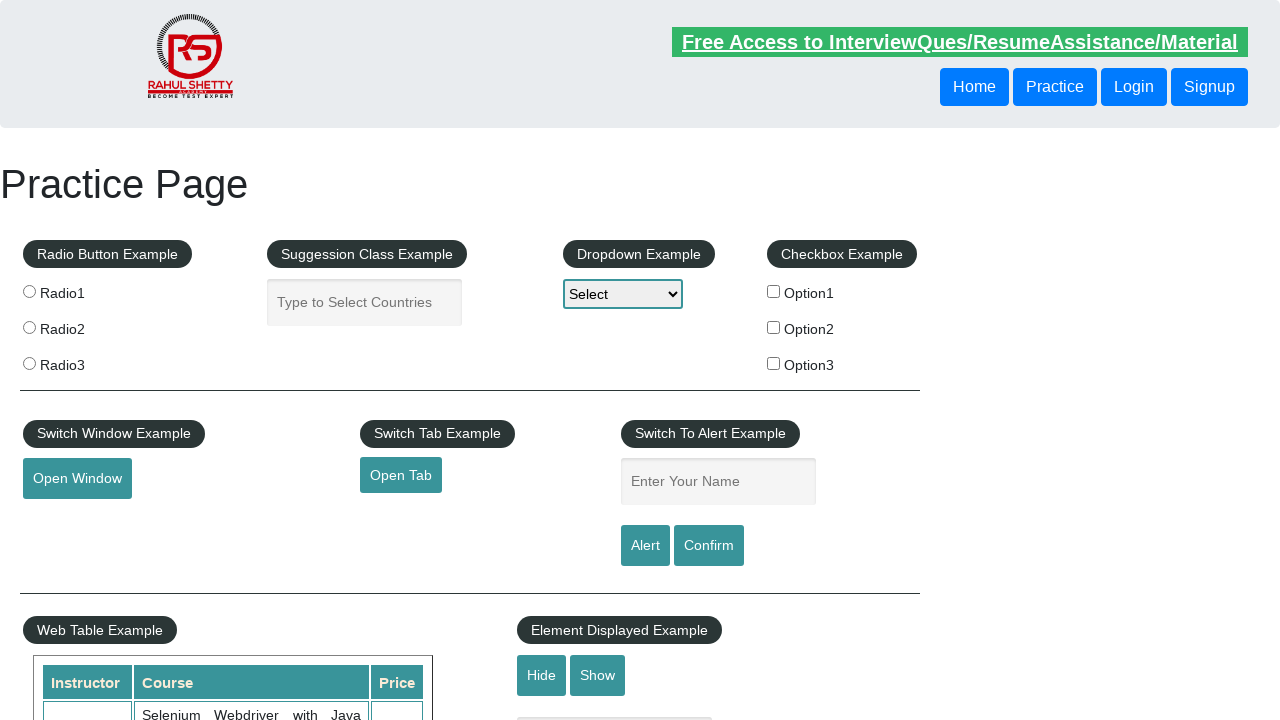

Scrolled main window down by 700 pixels
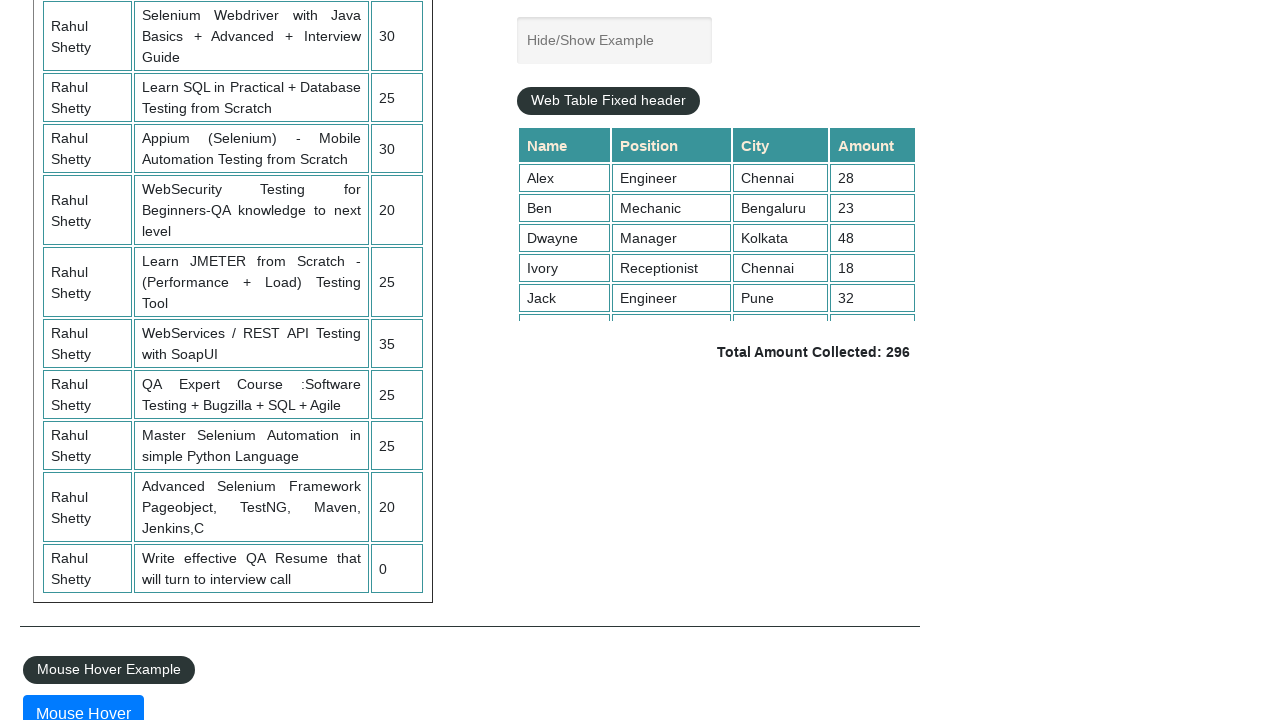

Scrolled within fixed header table by 300 pixels
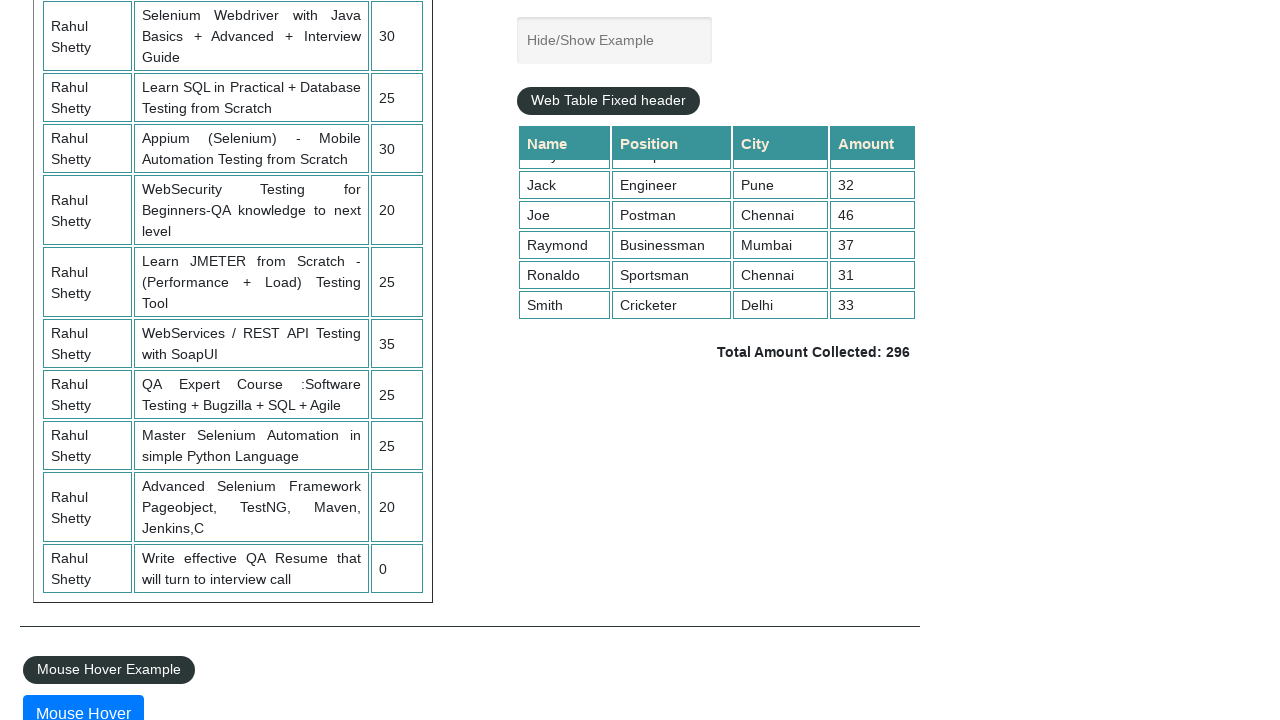

Table data became visible after scrolling
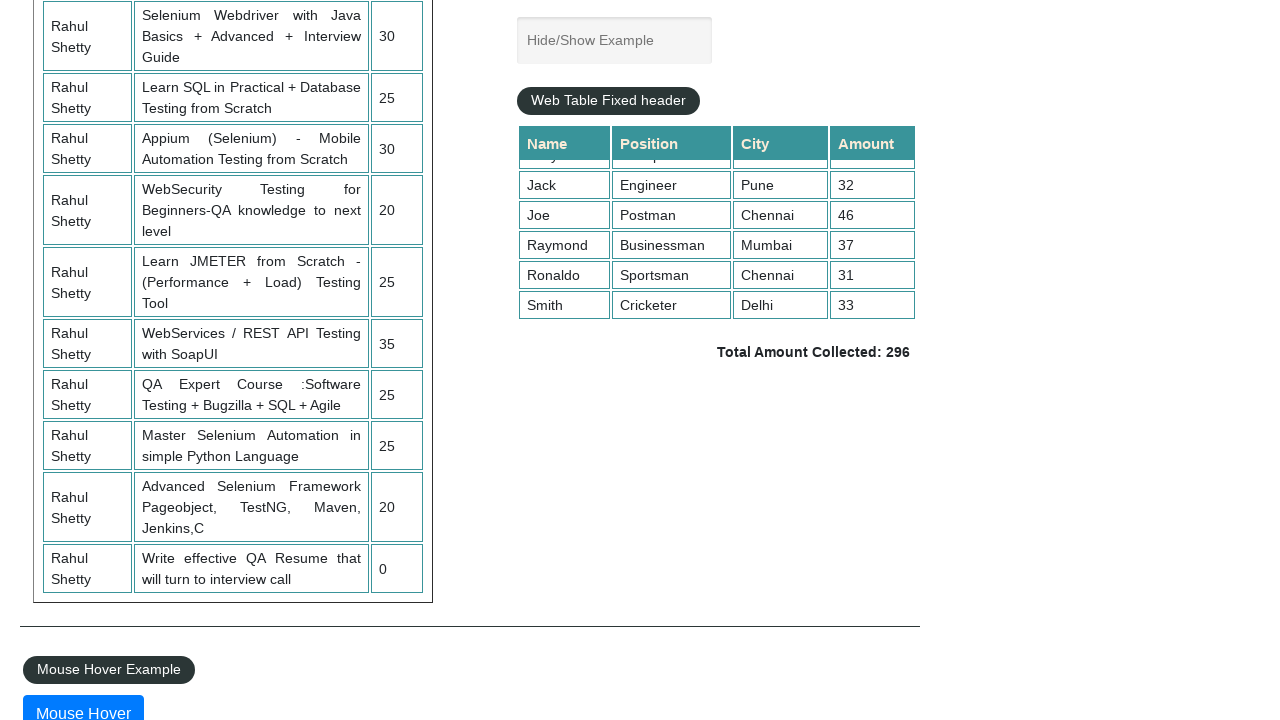

Retrieved all table values from 4th column
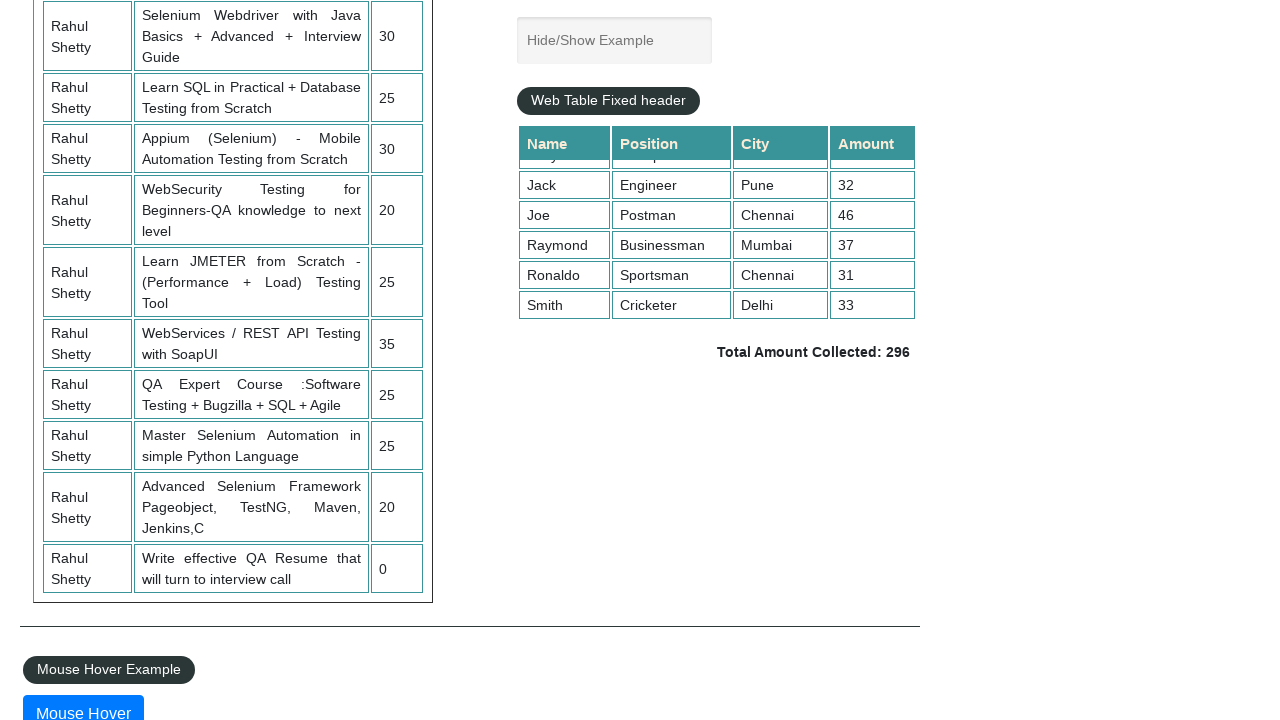

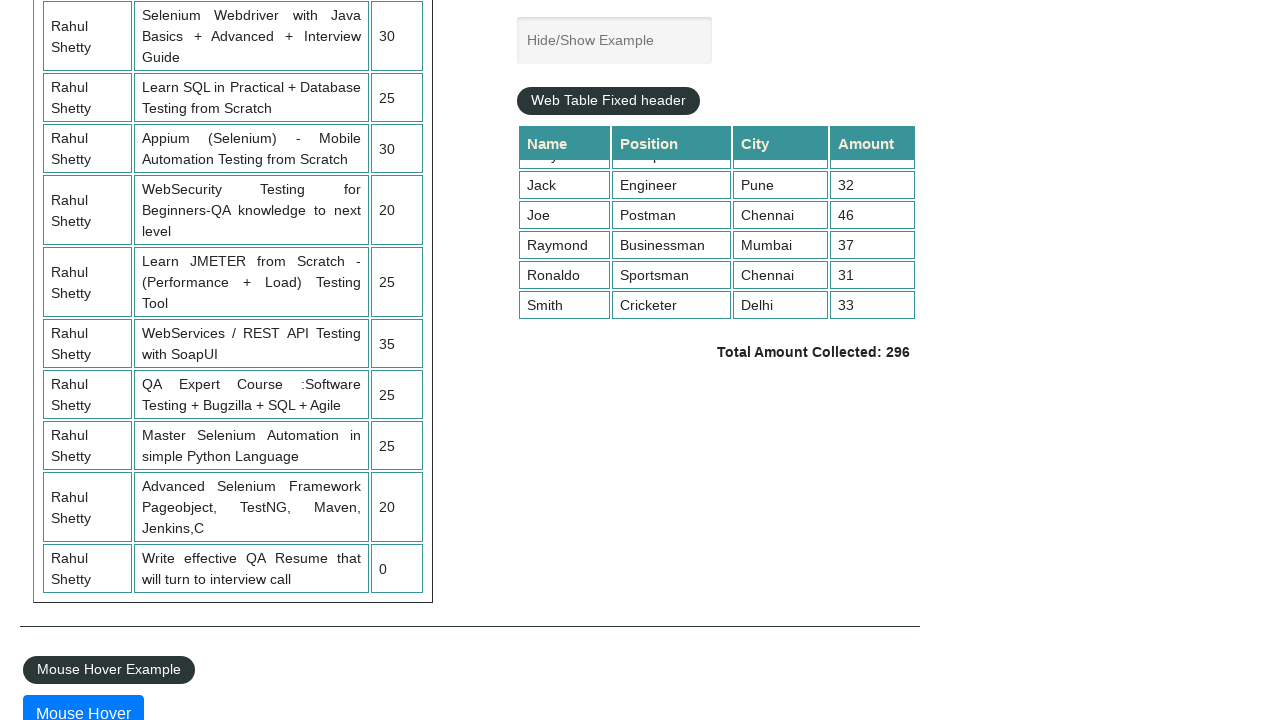